Tests the Add/Remove Elements functionality by adding multiple elements and then removing some of them

Starting URL: https://the-internet.herokuapp.com/

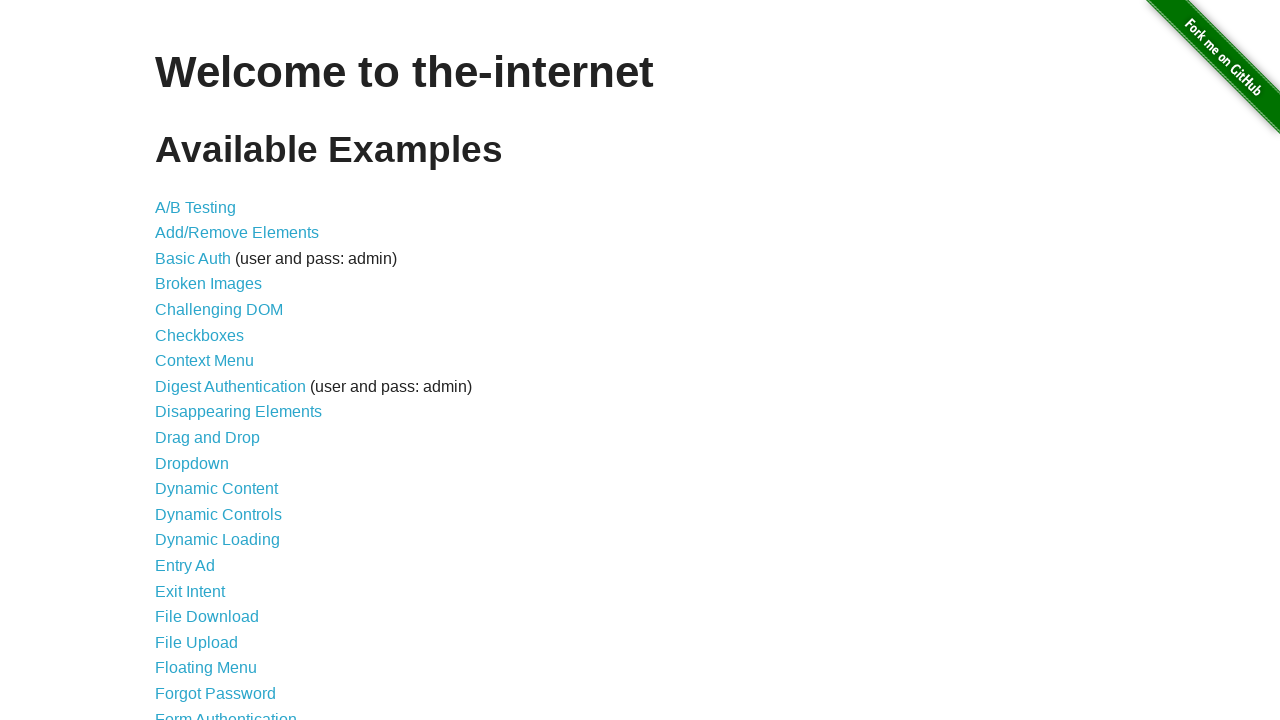

Clicked on Add/Remove Elements link at (237, 233) on text="Add/Remove Elements"
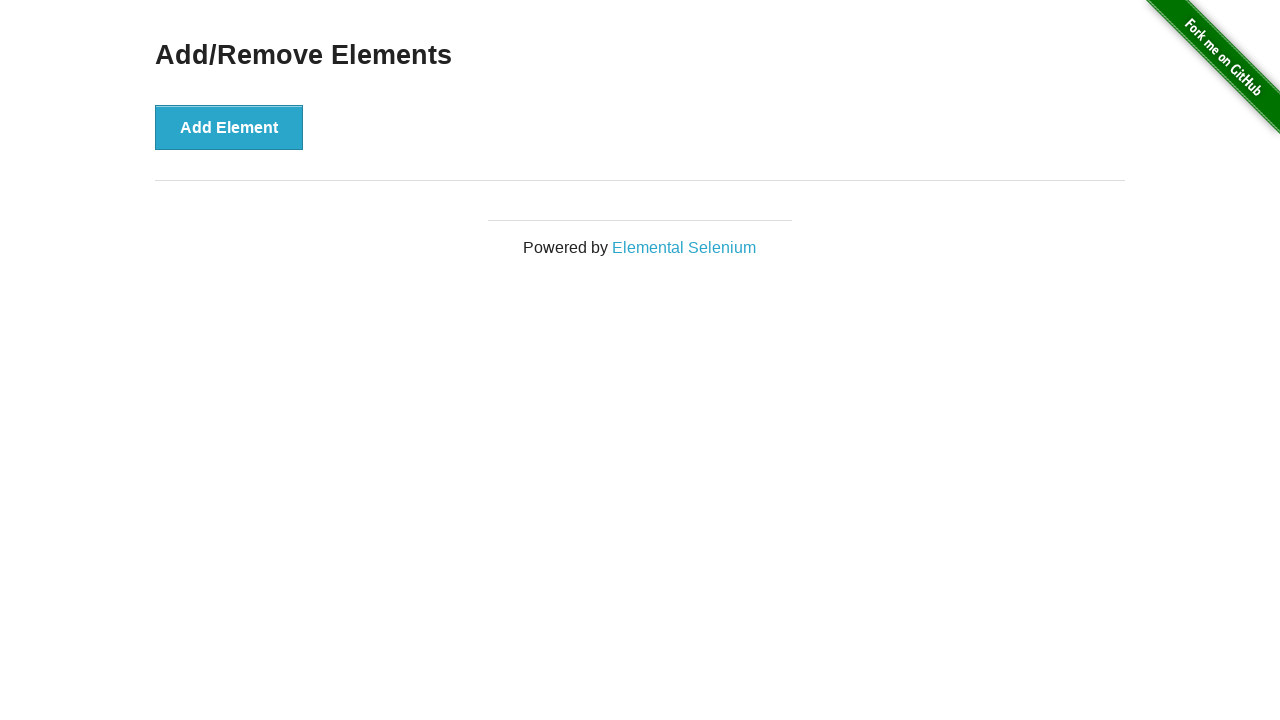

Add Element button loaded
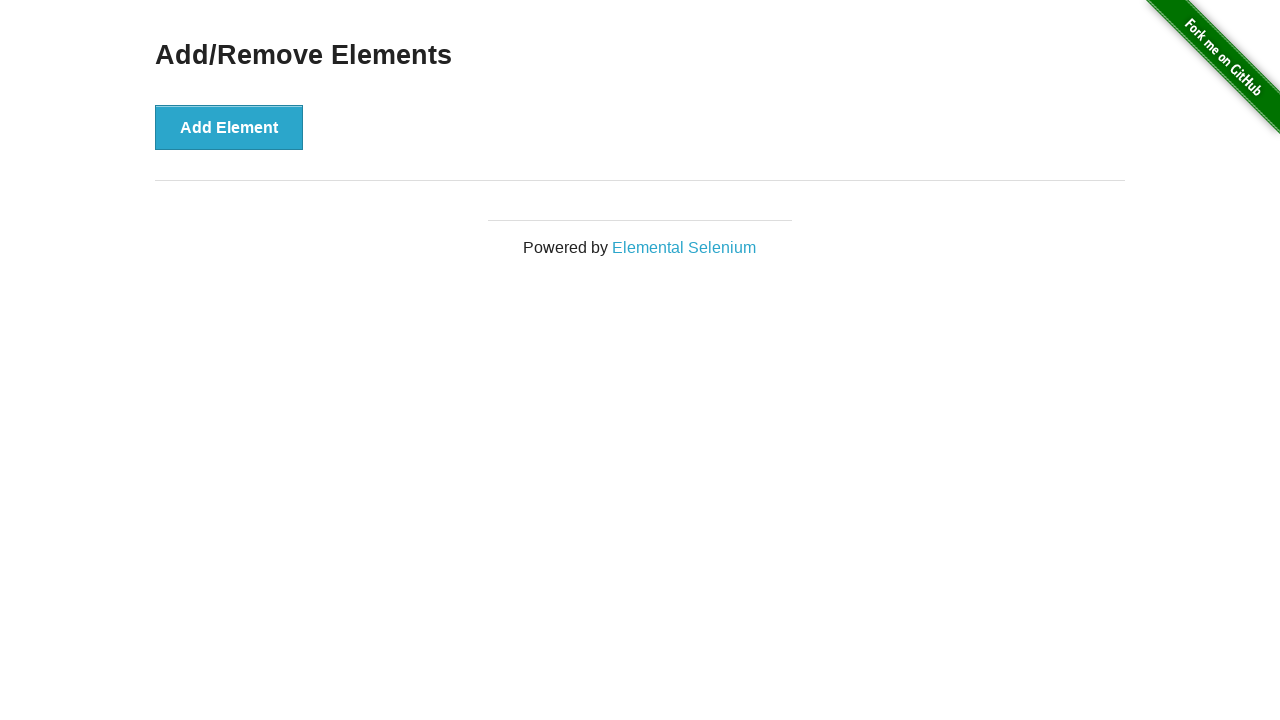

Clicked Add Element button (iteration 1 of 5) at (229, 127) on //*[@id="content"]/div/button
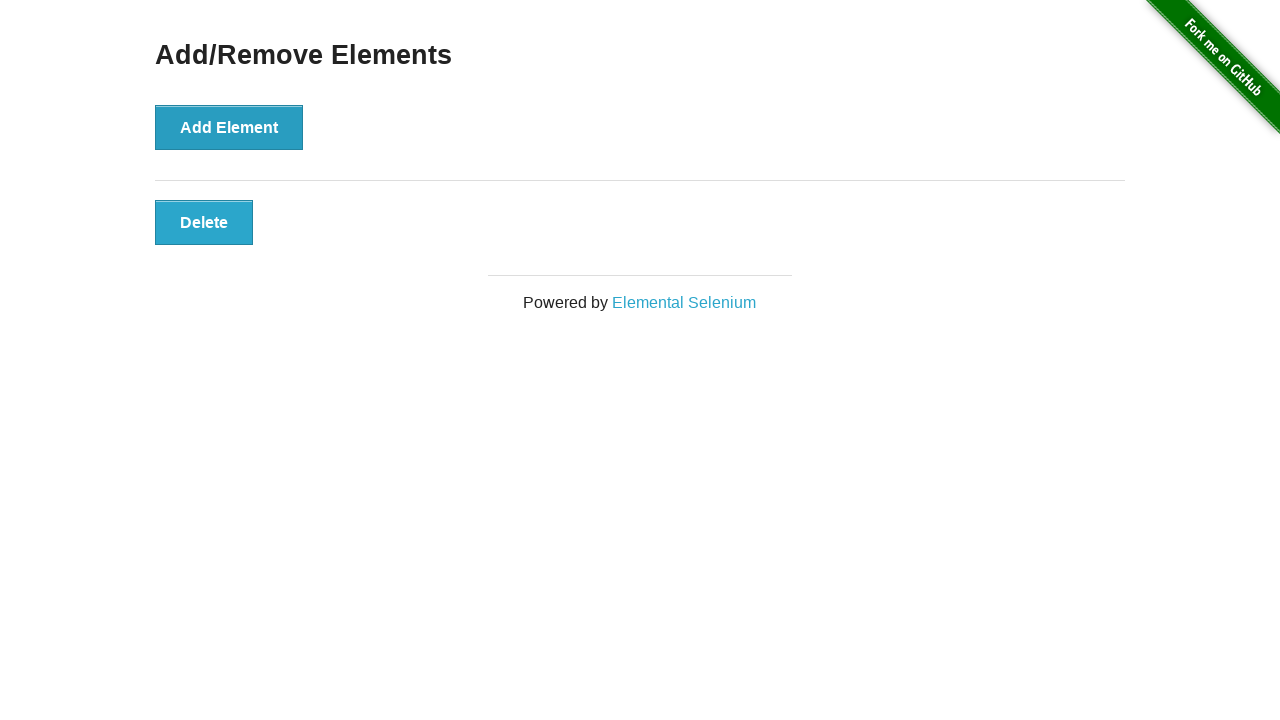

Clicked Add Element button (iteration 2 of 5) at (229, 127) on //*[@id="content"]/div/button
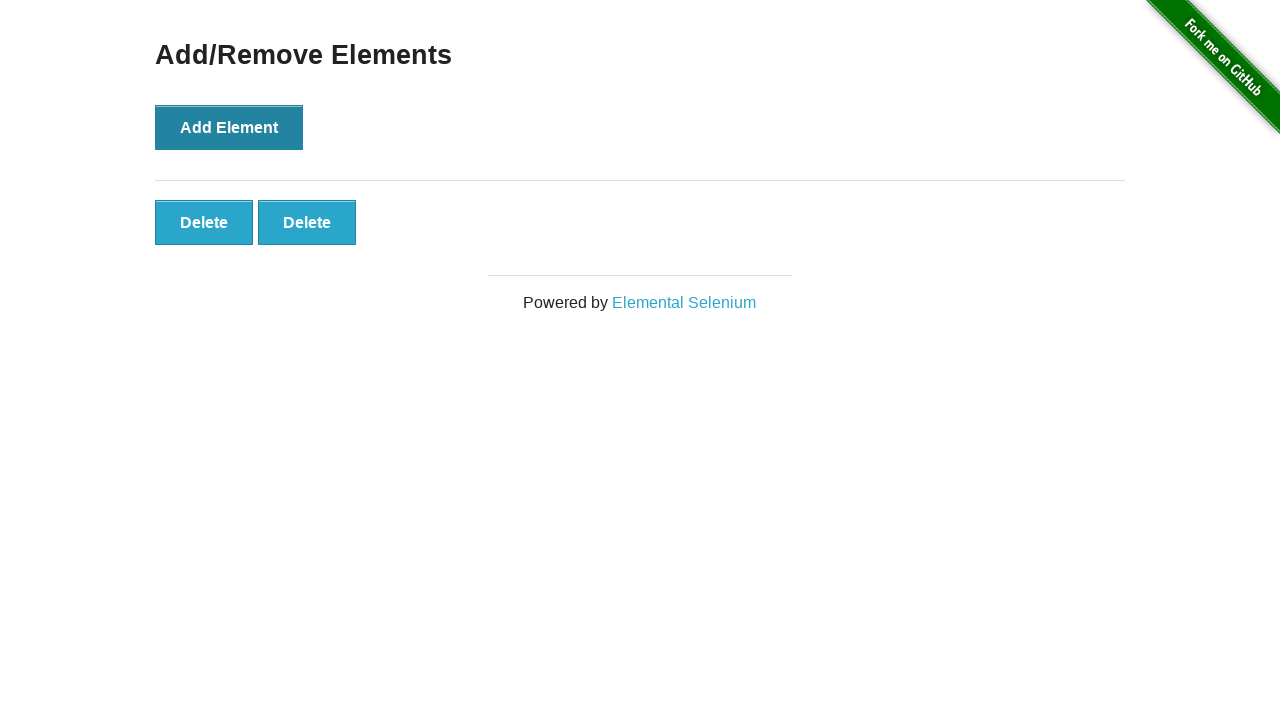

Clicked Add Element button (iteration 3 of 5) at (229, 127) on //*[@id="content"]/div/button
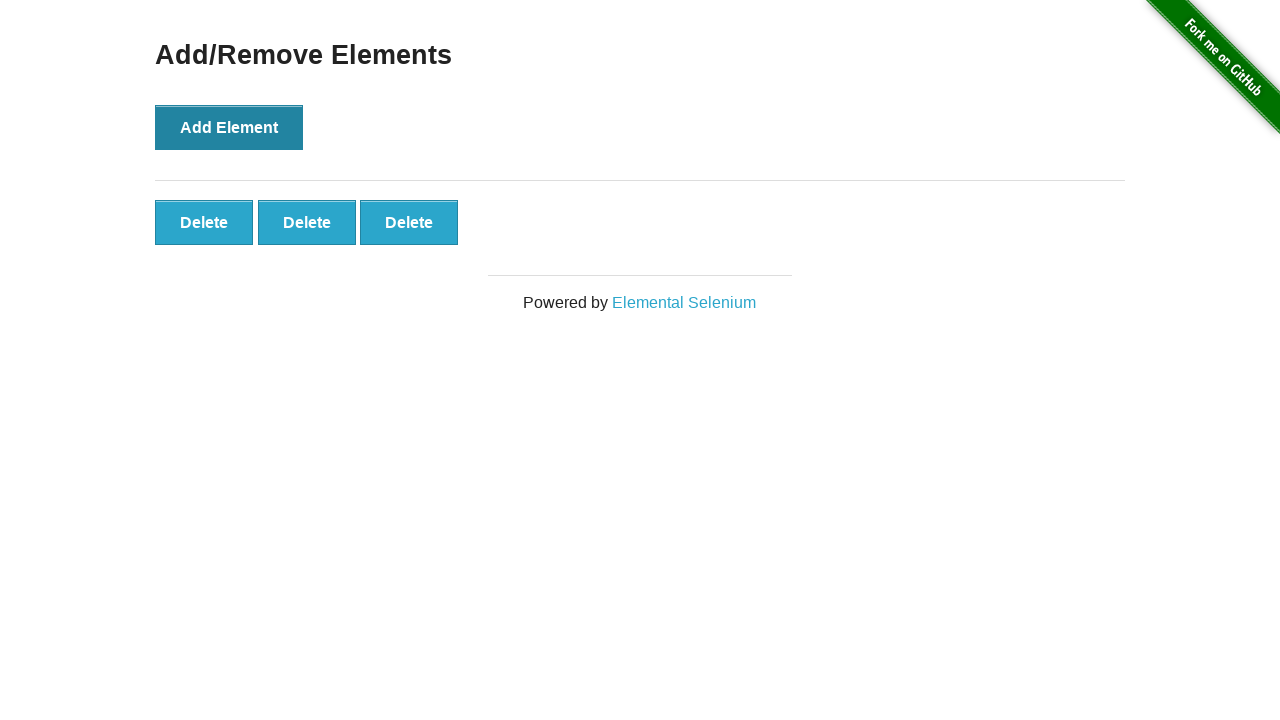

Clicked Add Element button (iteration 4 of 5) at (229, 127) on //*[@id="content"]/div/button
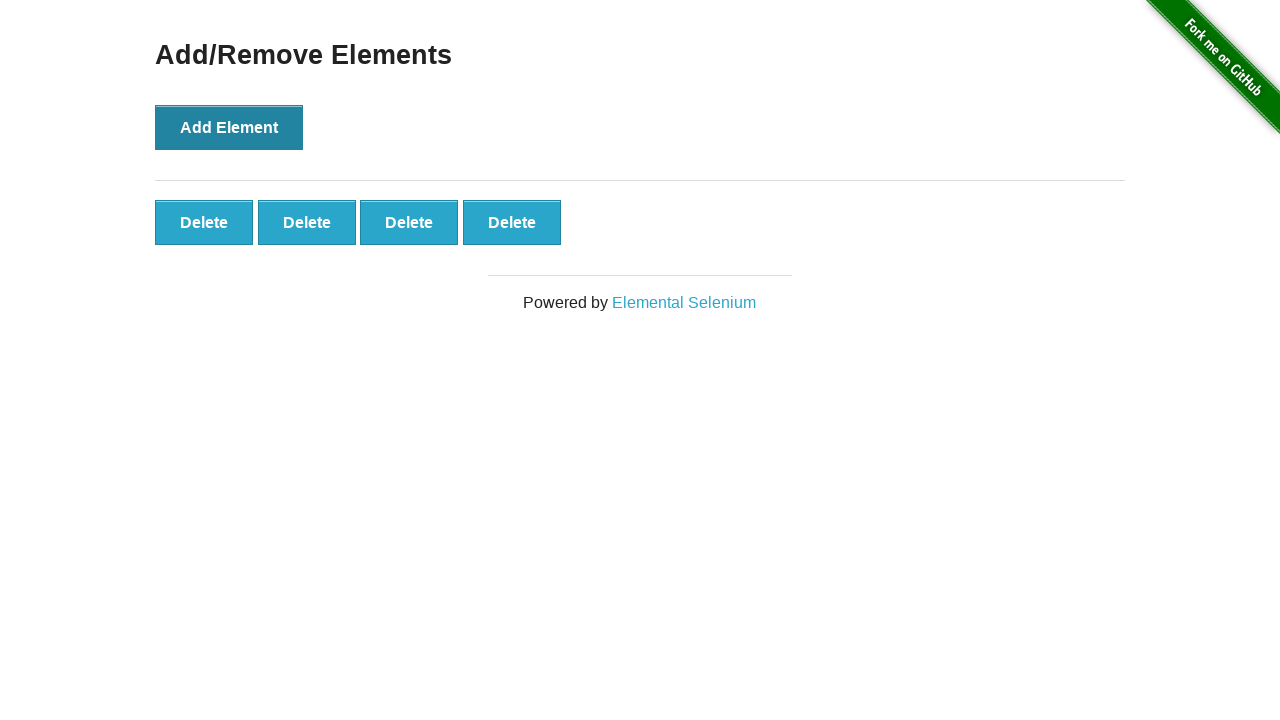

Clicked Add Element button (iteration 5 of 5) at (229, 127) on //*[@id="content"]/div/button
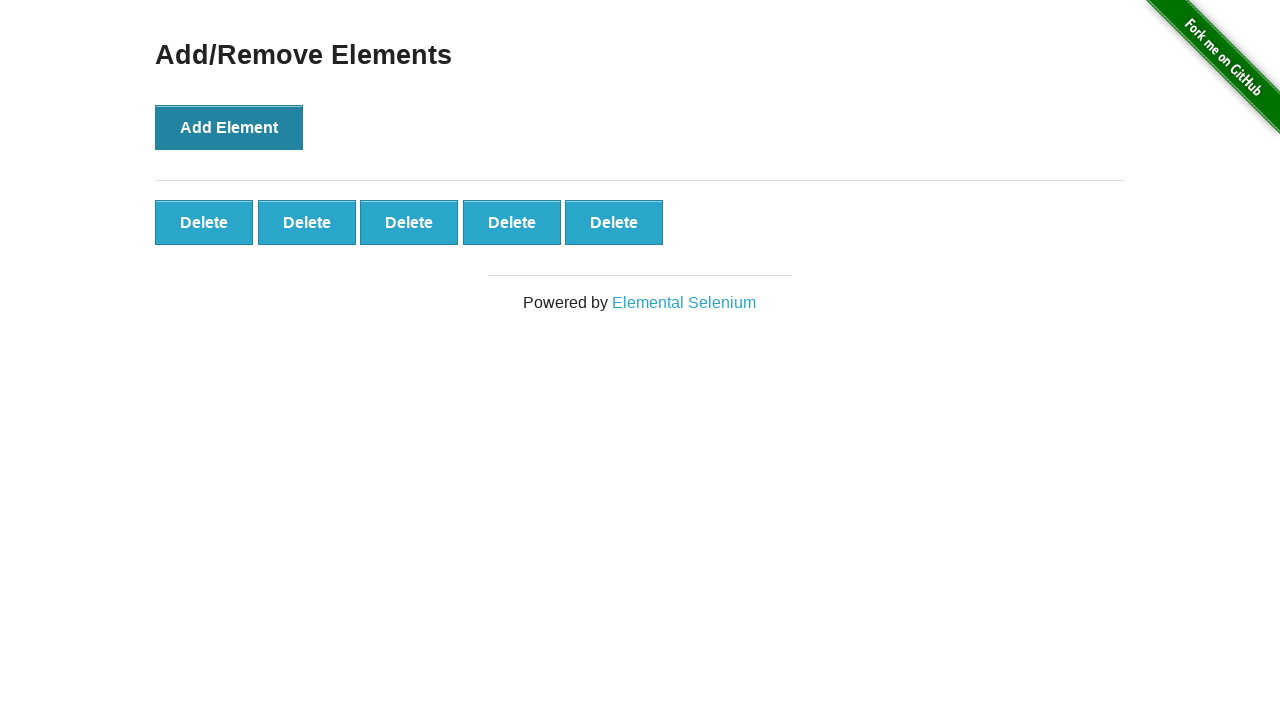

Clicked Delete button (iteration 1 of 2) at (204, 222) on xpath=//*[@id="elements"]/button[1]
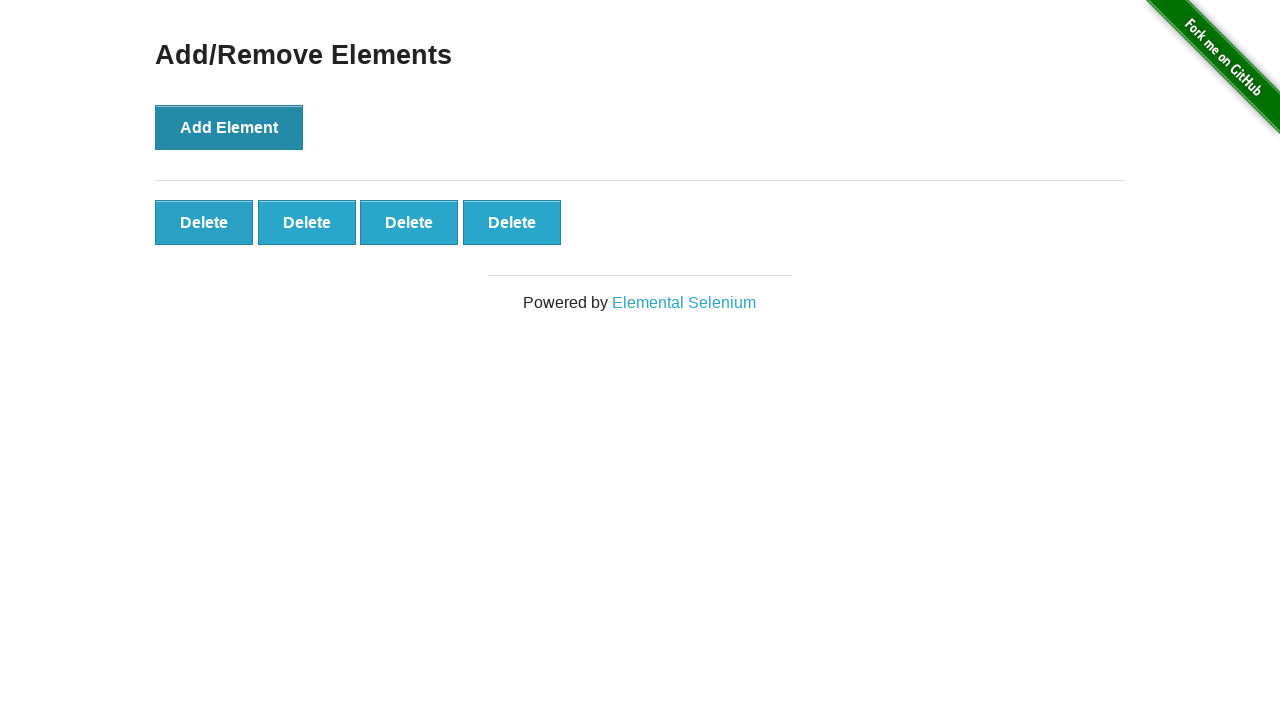

Clicked Delete button (iteration 2 of 2) at (204, 222) on xpath=//*[@id="elements"]/button[1]
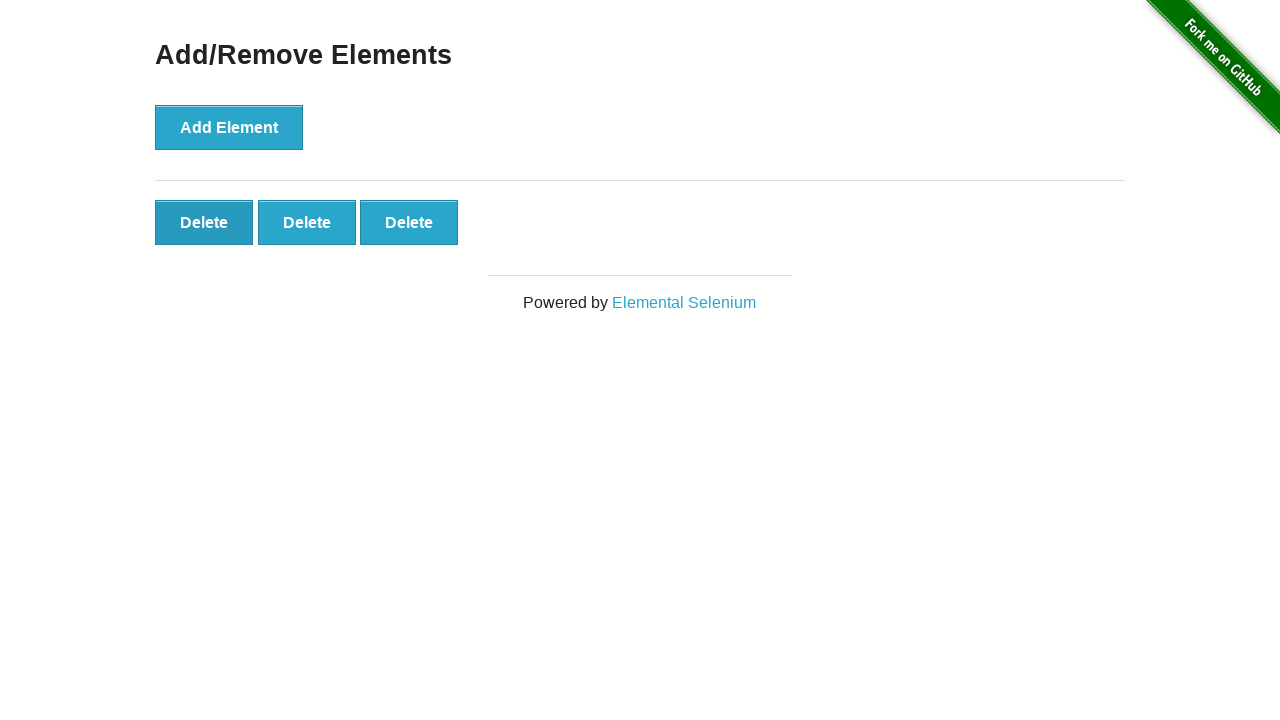

Verified final state: 3 elements remaining (added 5, removed 2)
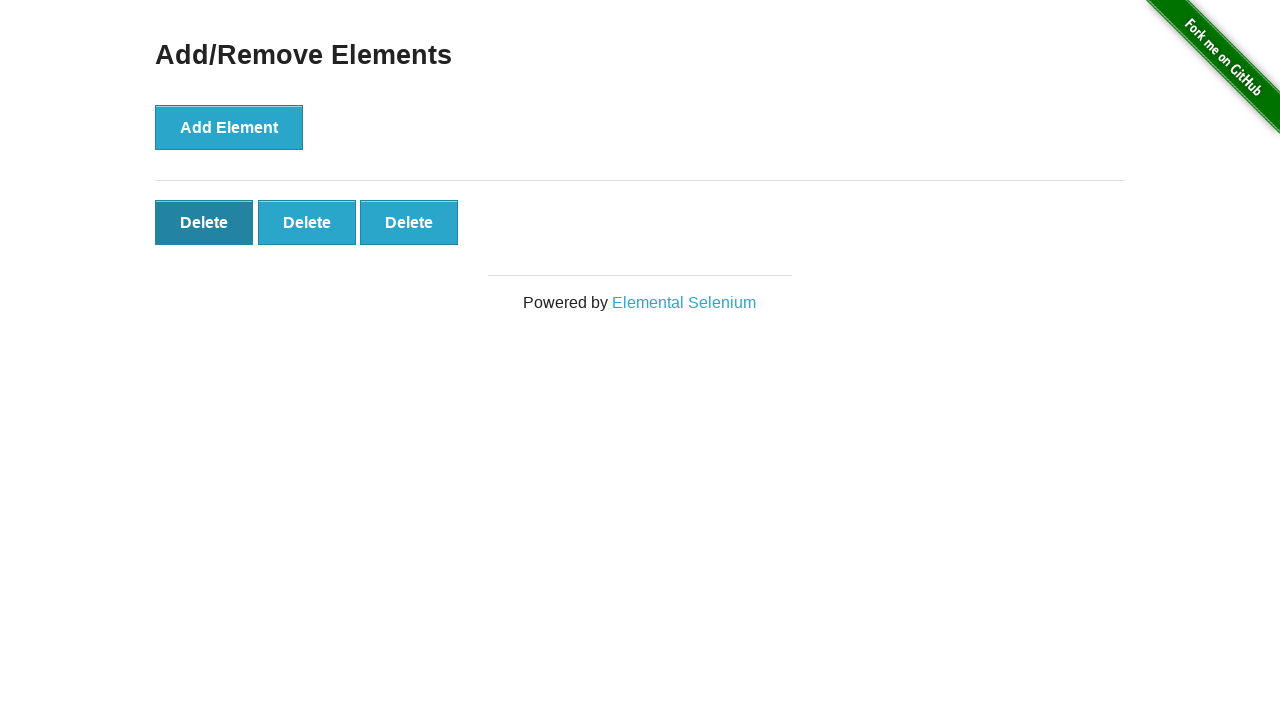

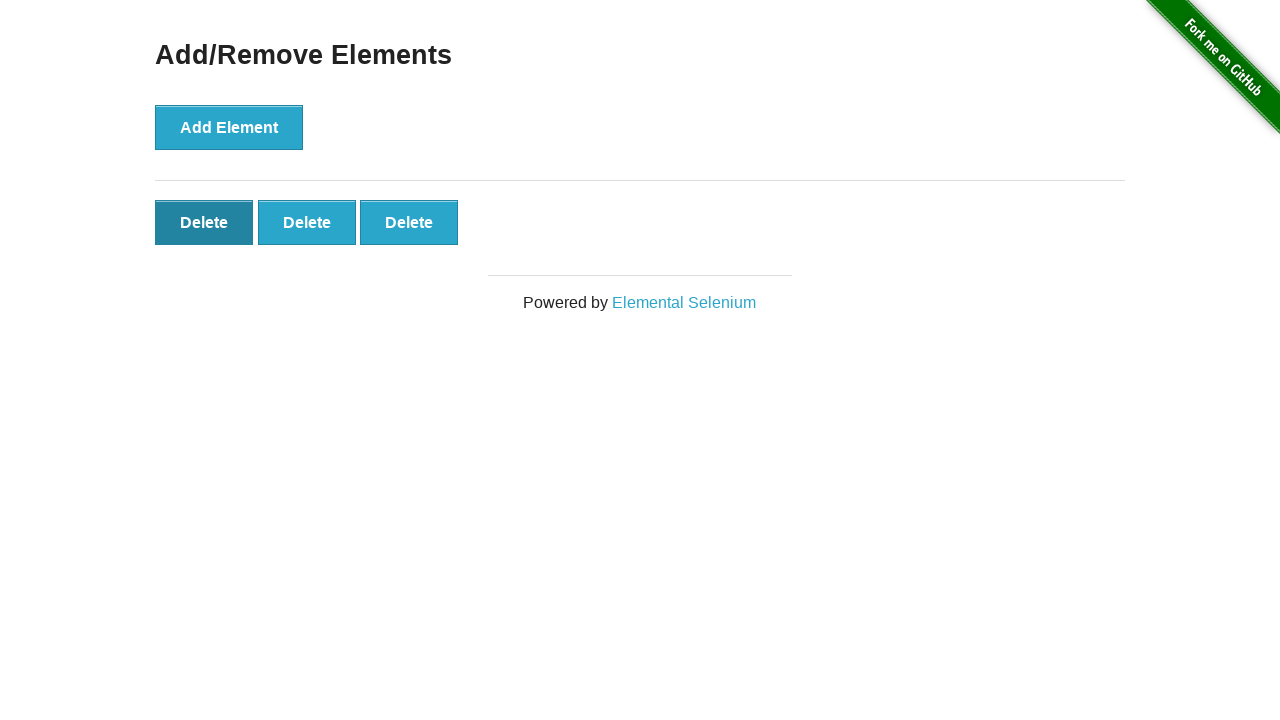